Tests different mouse actions on buttons including double-click, right-click, and regular click interactions

Starting URL: https://demoqa.com/buttons

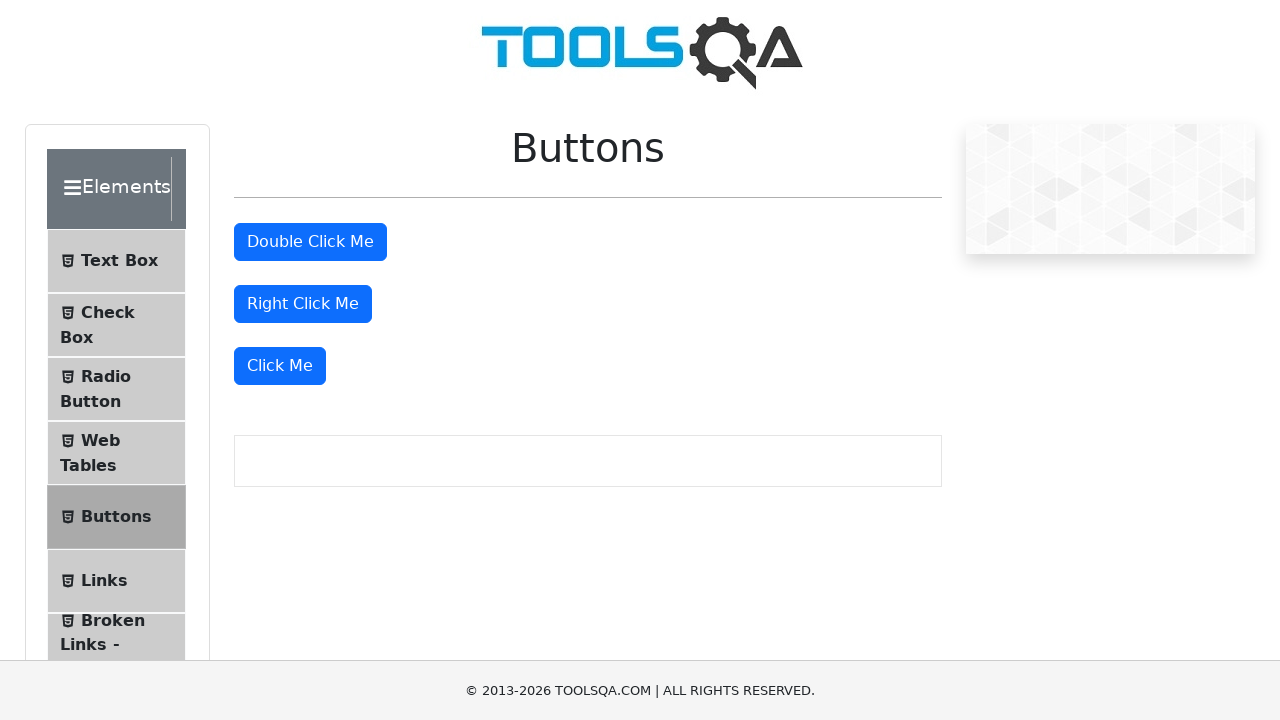

Double-clicked the double-click button at (310, 242) on #doubleClickBtn
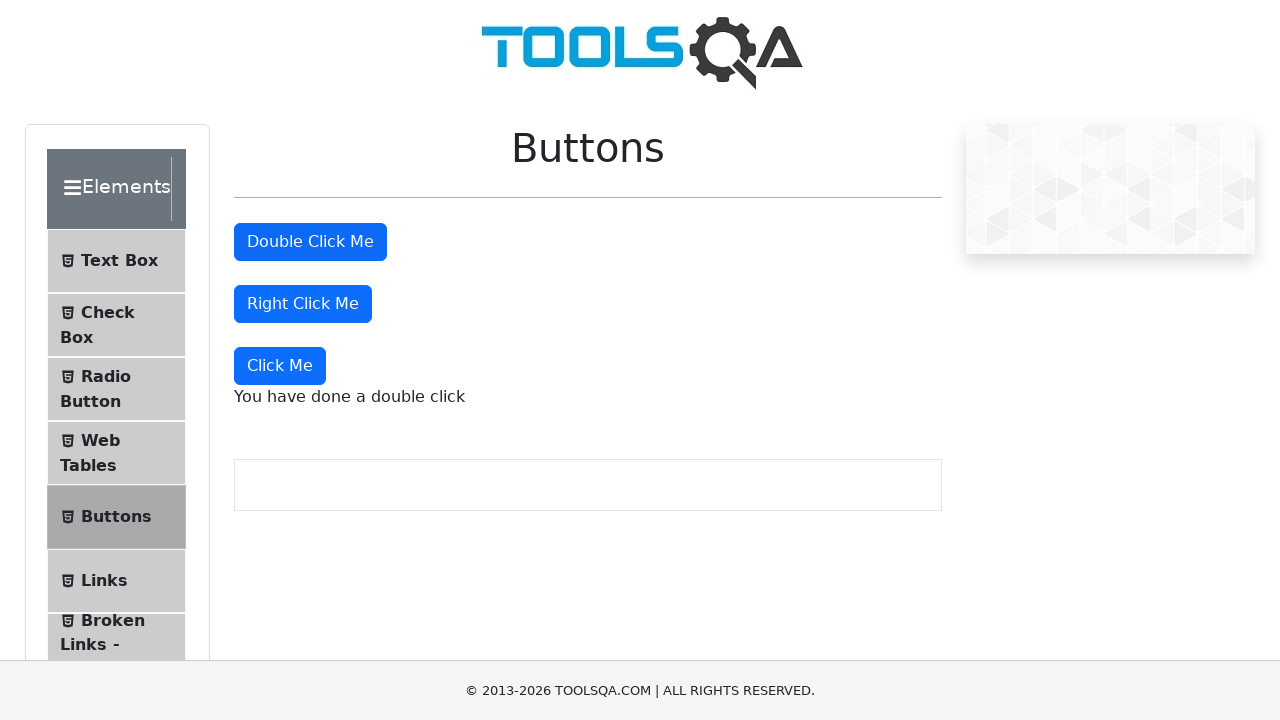

Right-clicked the right-click button at (303, 304) on #rightClickBtn
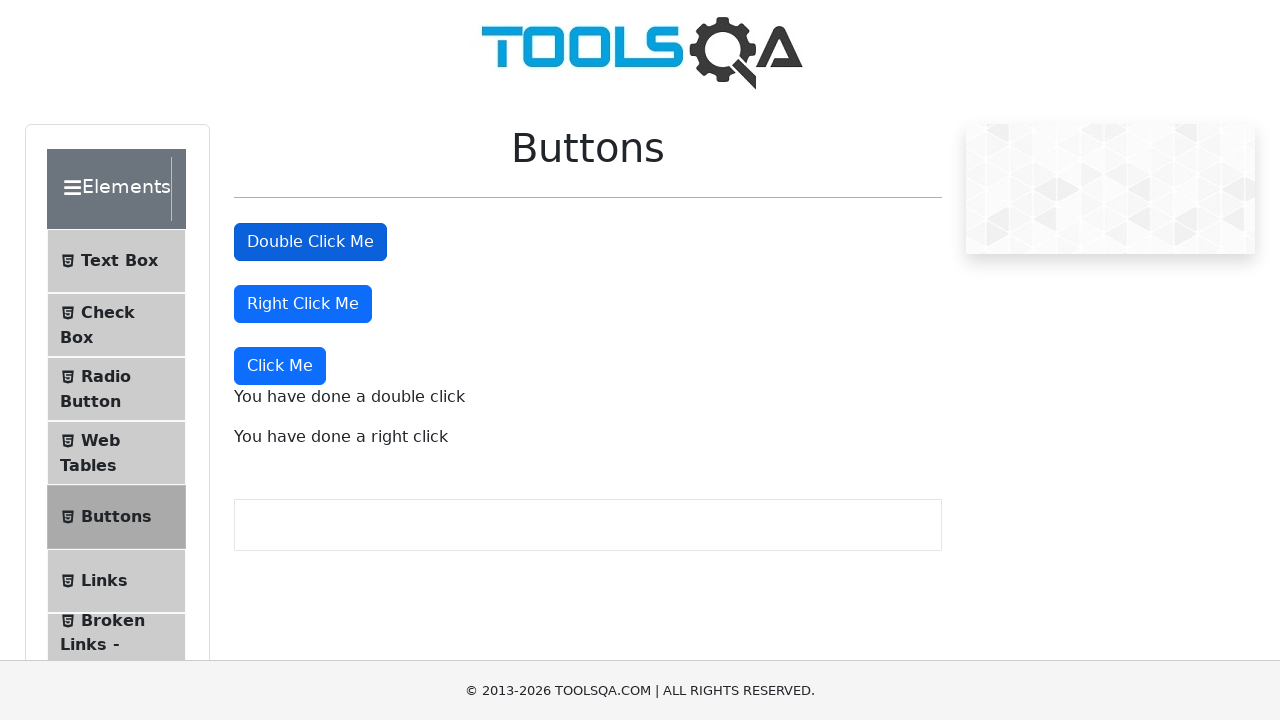

Clicked the dynamic click button at (280, 366) on xpath=(//button[@type='button'])[4]
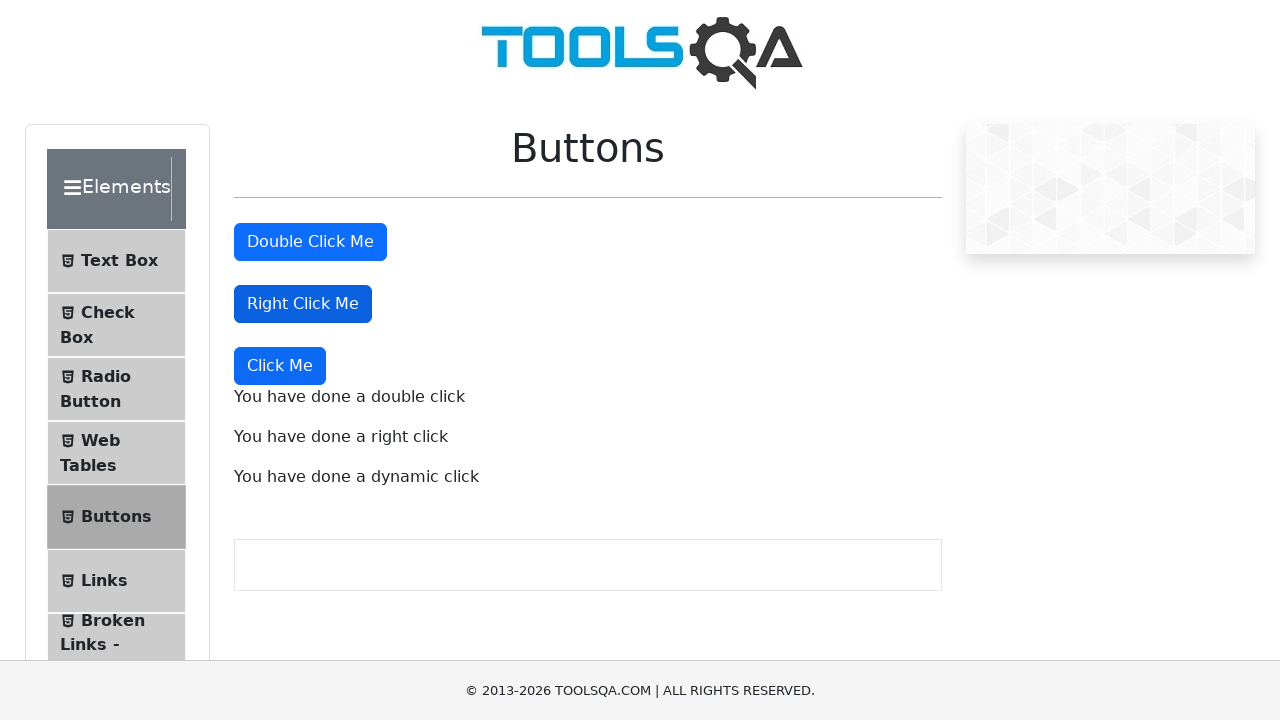

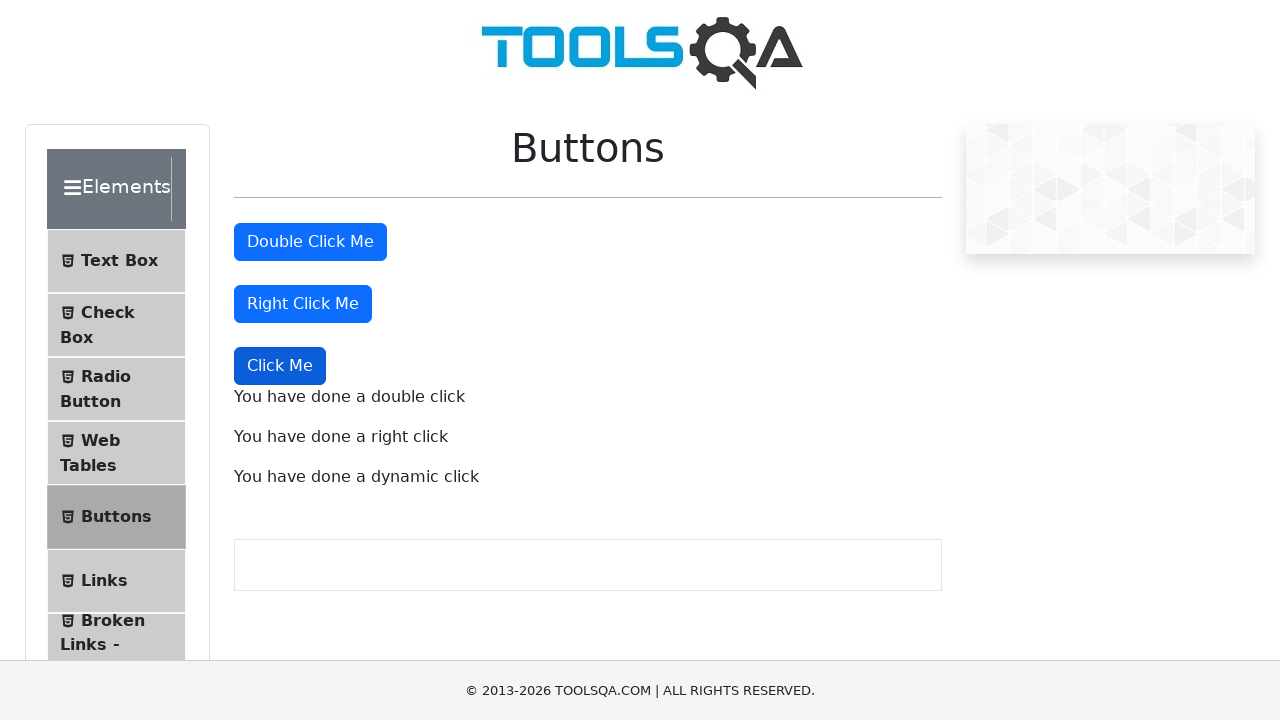